Navigates to Mars news page and waits for news content to load, verifying the page displays news articles

Starting URL: https://data-class-mars.s3.amazonaws.com/Mars/index.html

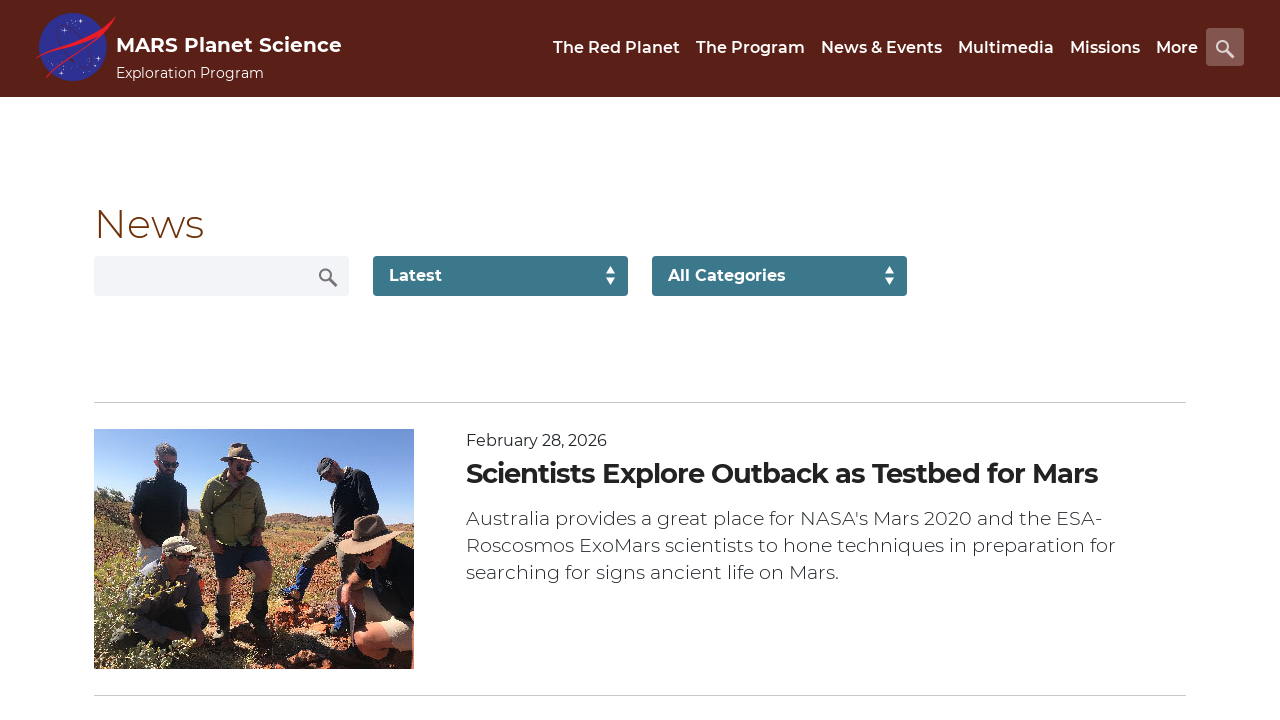

Navigated to Mars news page
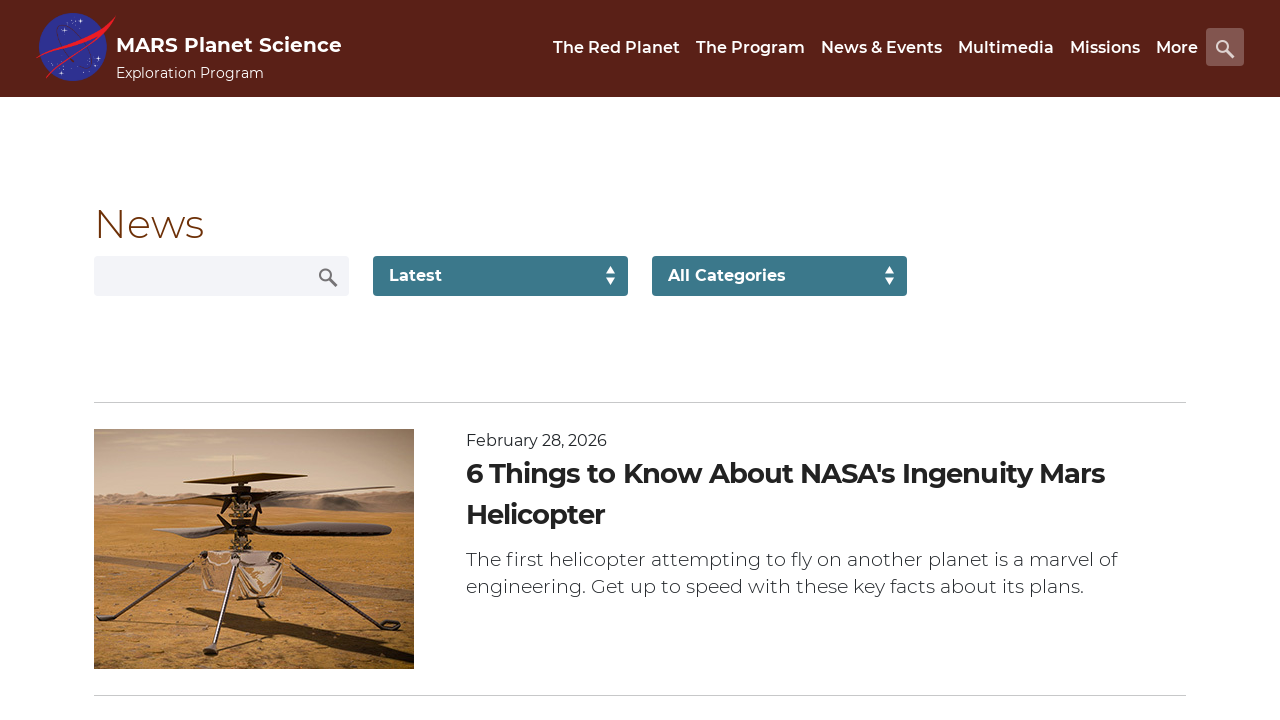

News content list loaded
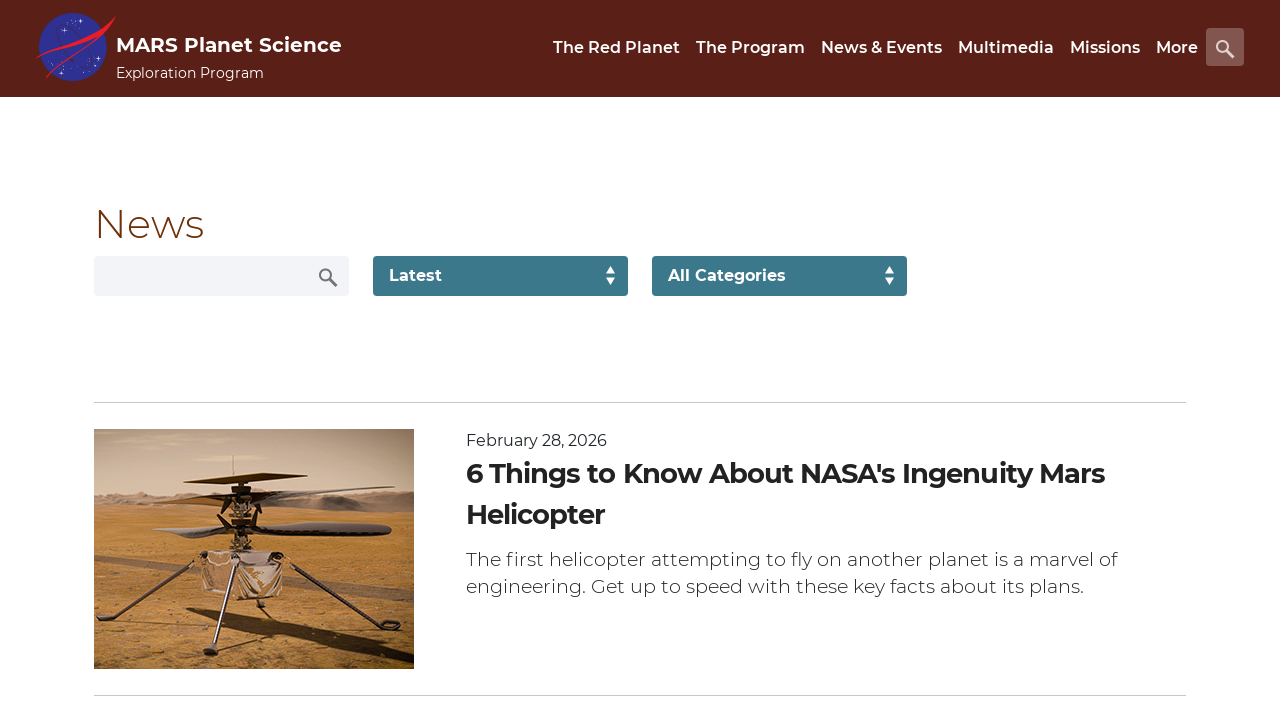

News article titles are visible
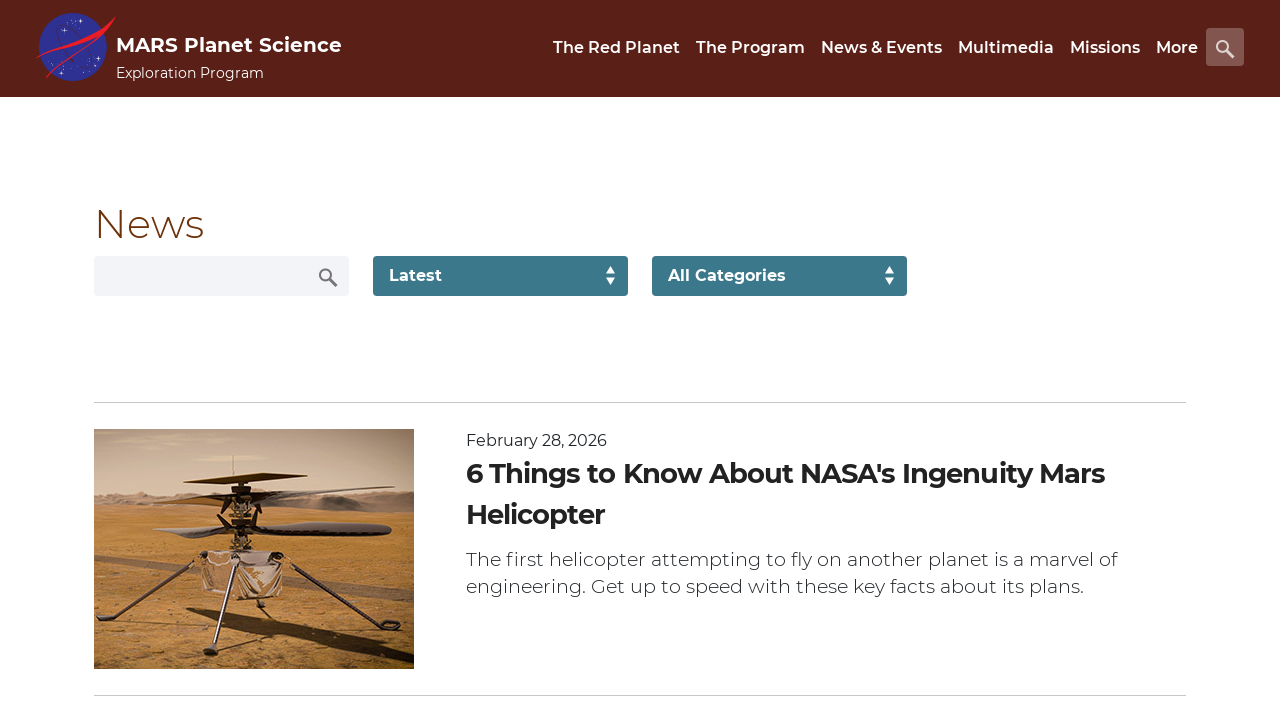

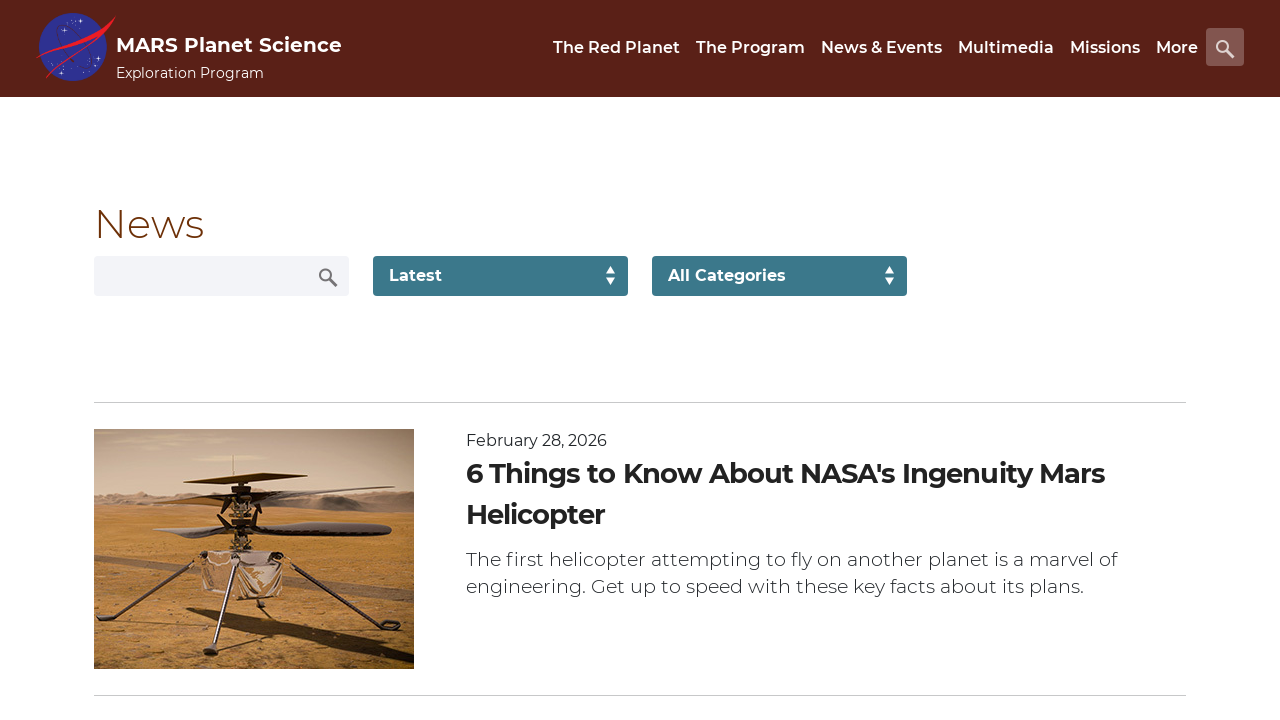